Fills out and submits a form in the "Section of random stuff" with name, email, and message fields

Starting URL: https://www.ultimateqa.com/complicated-page/

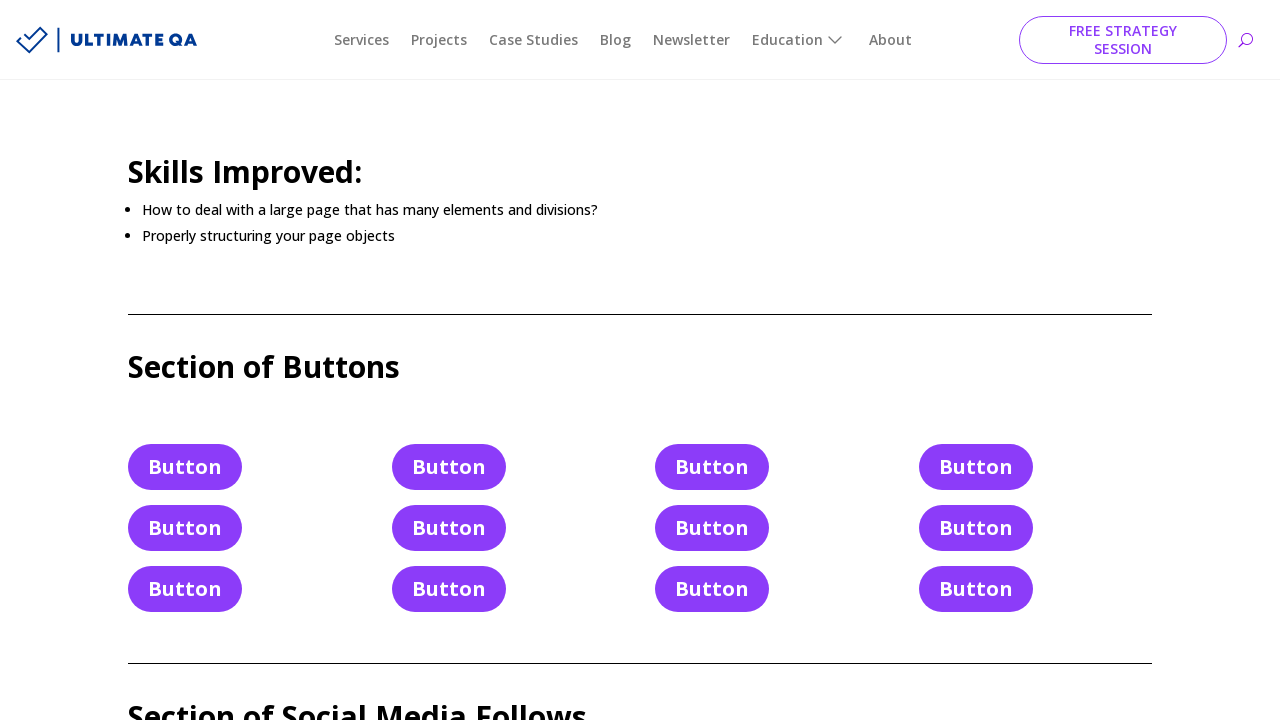

Navigated to https://www.ultimateqa.com/complicated-page/
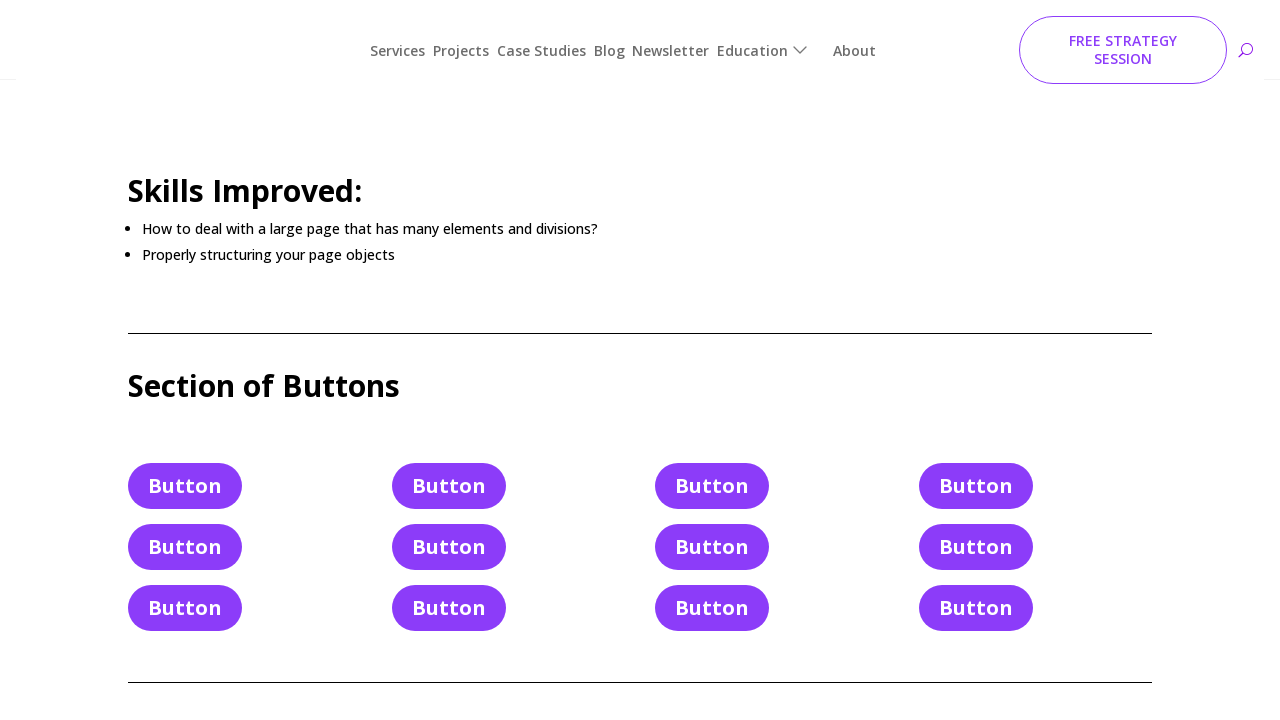

Filled name field with 'John Smith' on input[name='et_pb_contact_name_0']
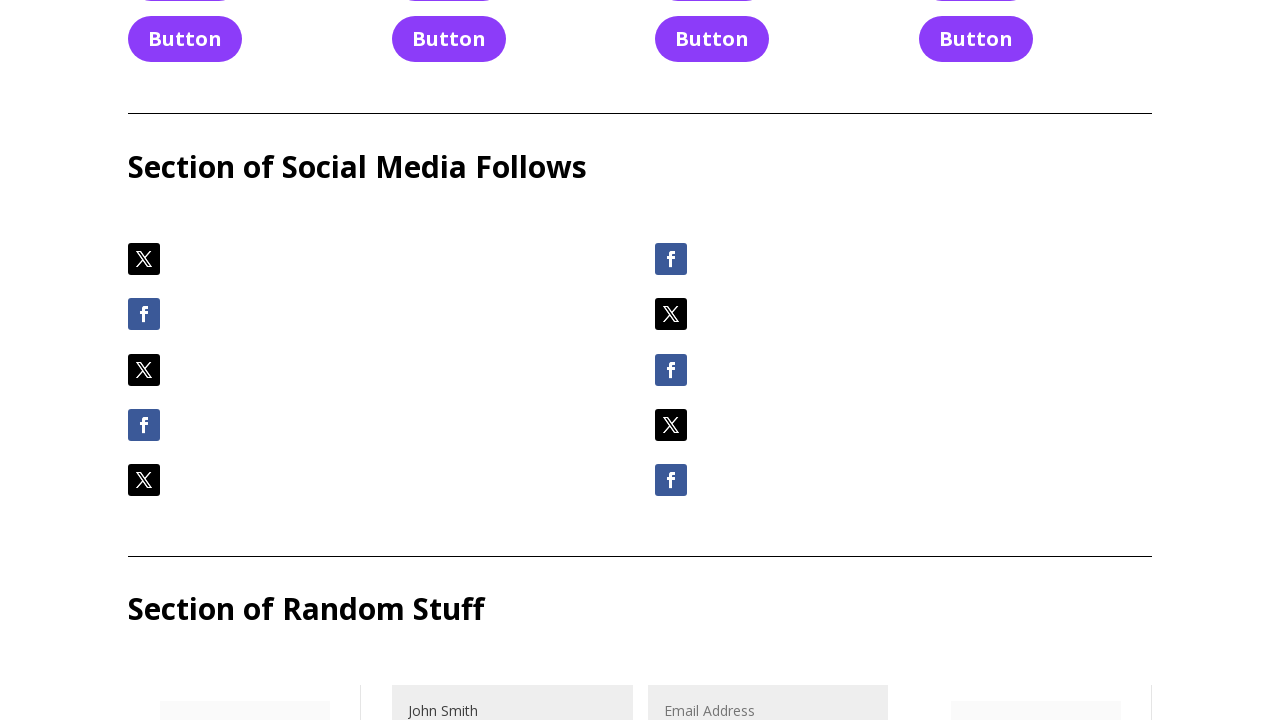

Filled email field with 'john.smith@example.com' on input[name='et_pb_contact_email_0']
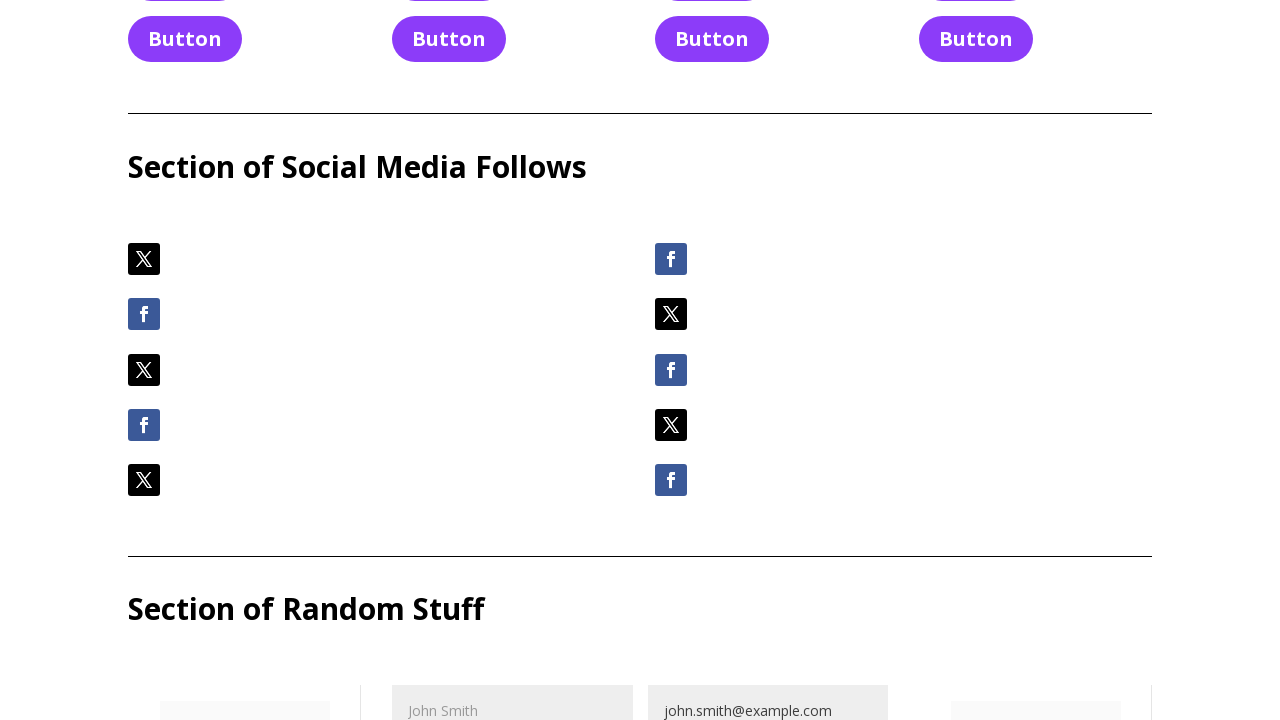

Filled message field with 'This is a test message for the form submission' on textarea[name='et_pb_contact_message_0']
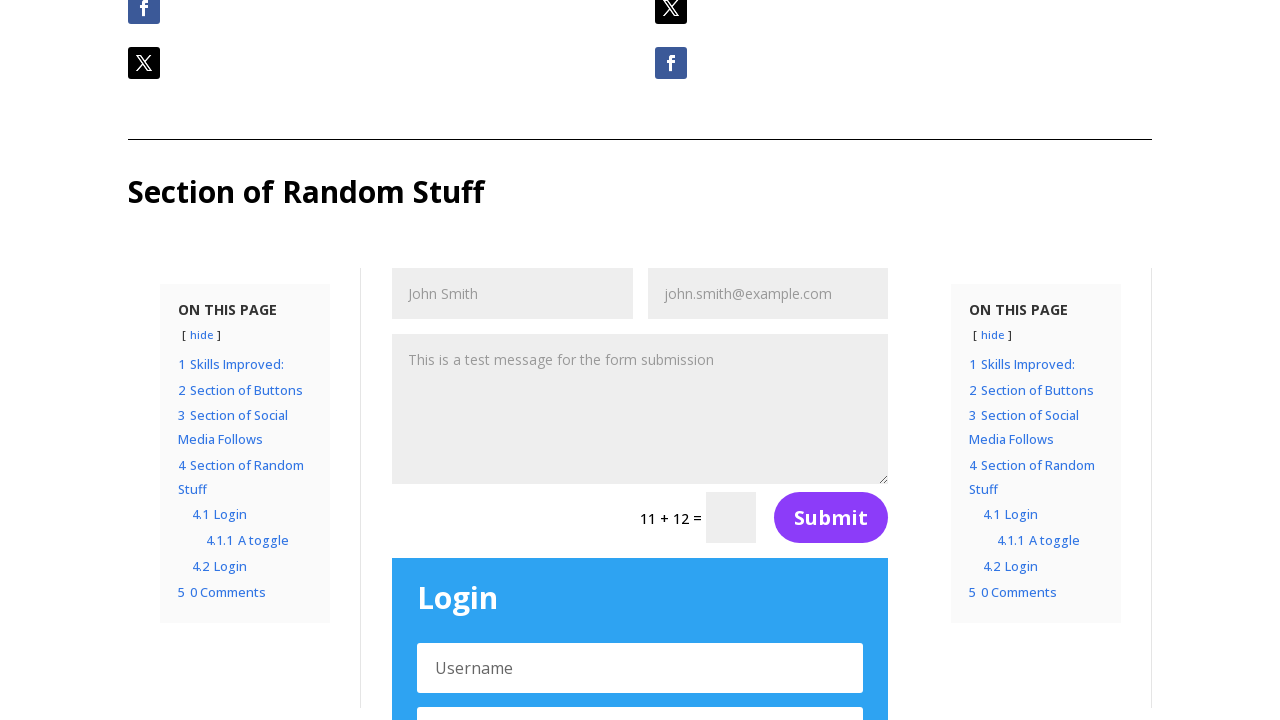

Clicked form submit button at (831, 518) on button.et_pb_contact_submit
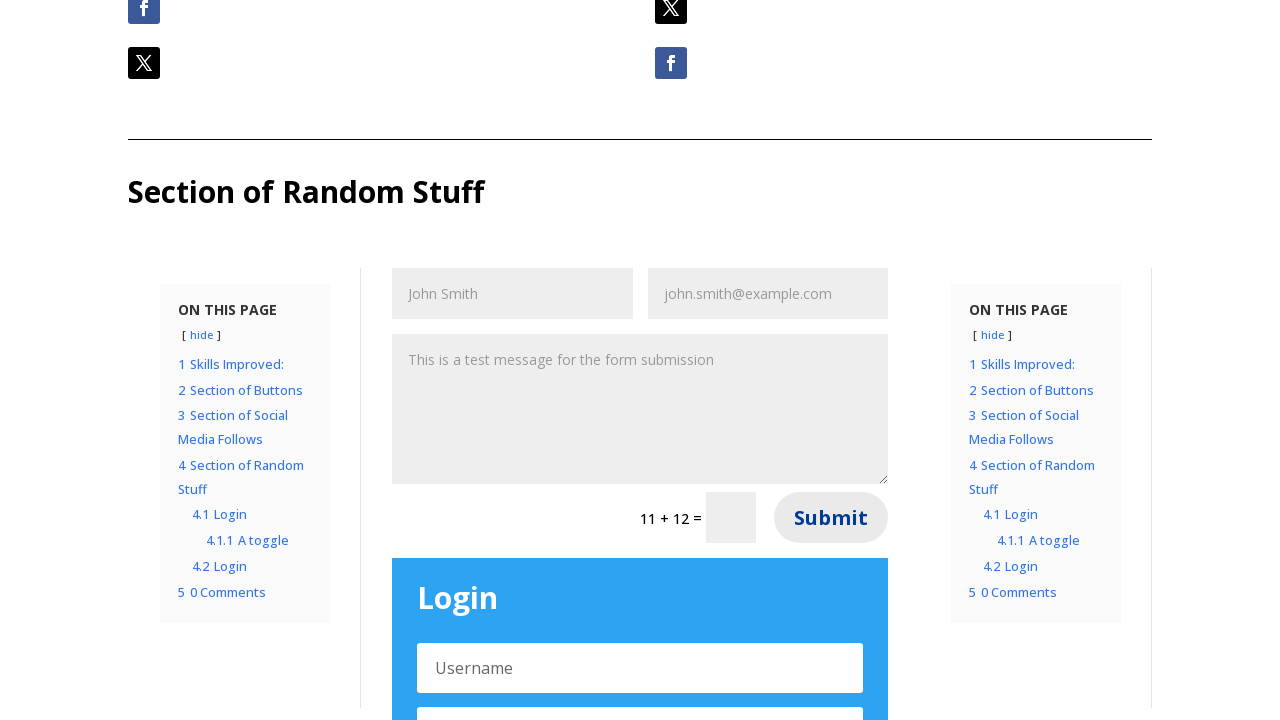

Form submission confirmation message appeared
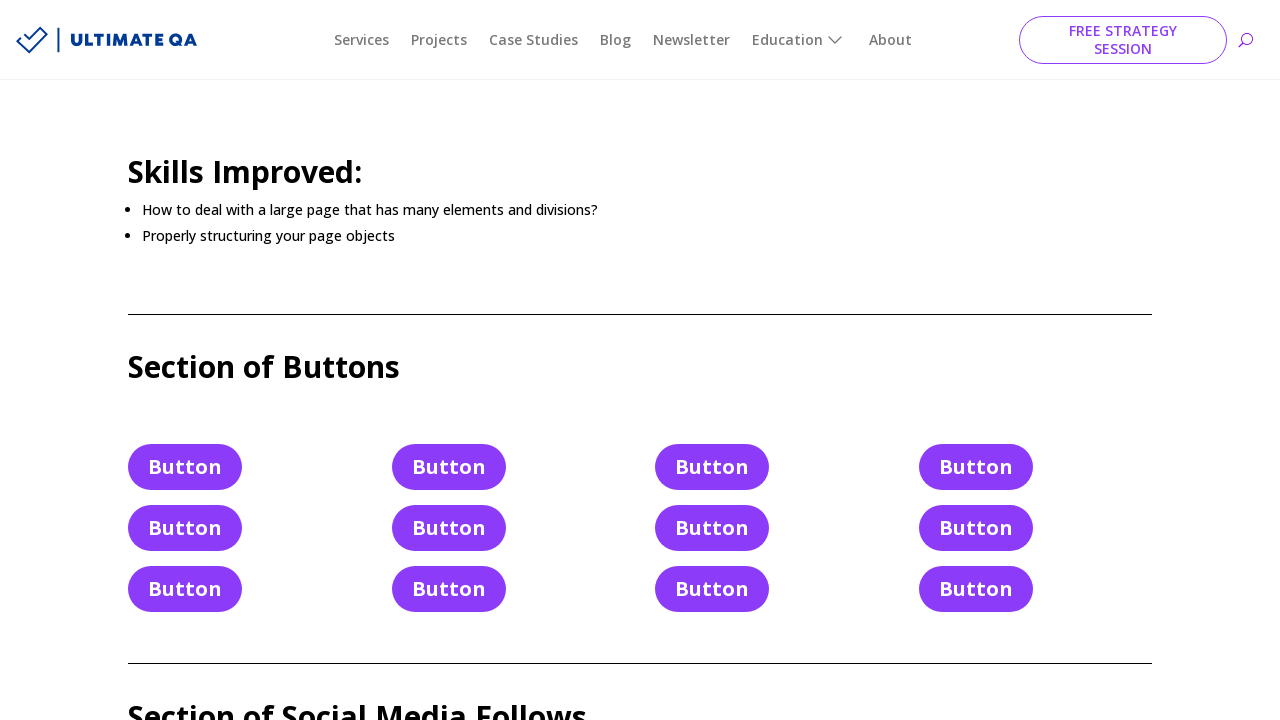

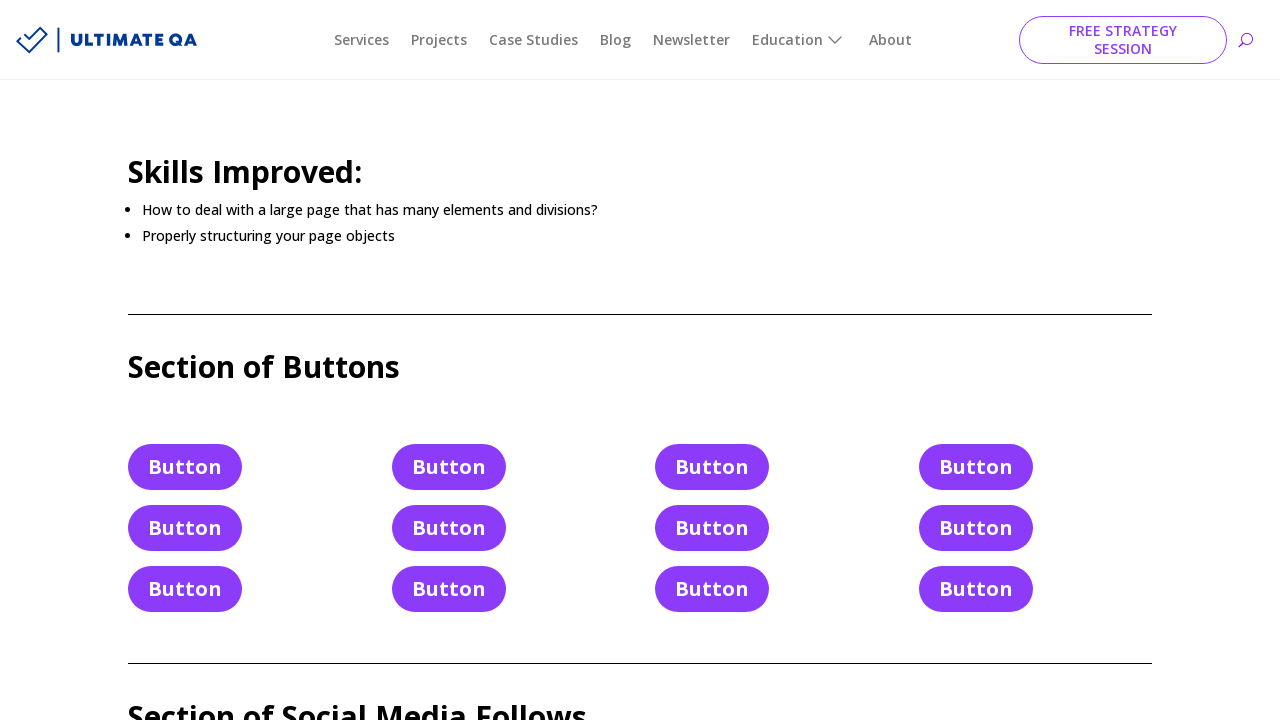